Opens the WebdriverIO debugging documentation page and waits for the sidebar navigation menu to load

Starting URL: https://webdriver.io/docs/debugging/

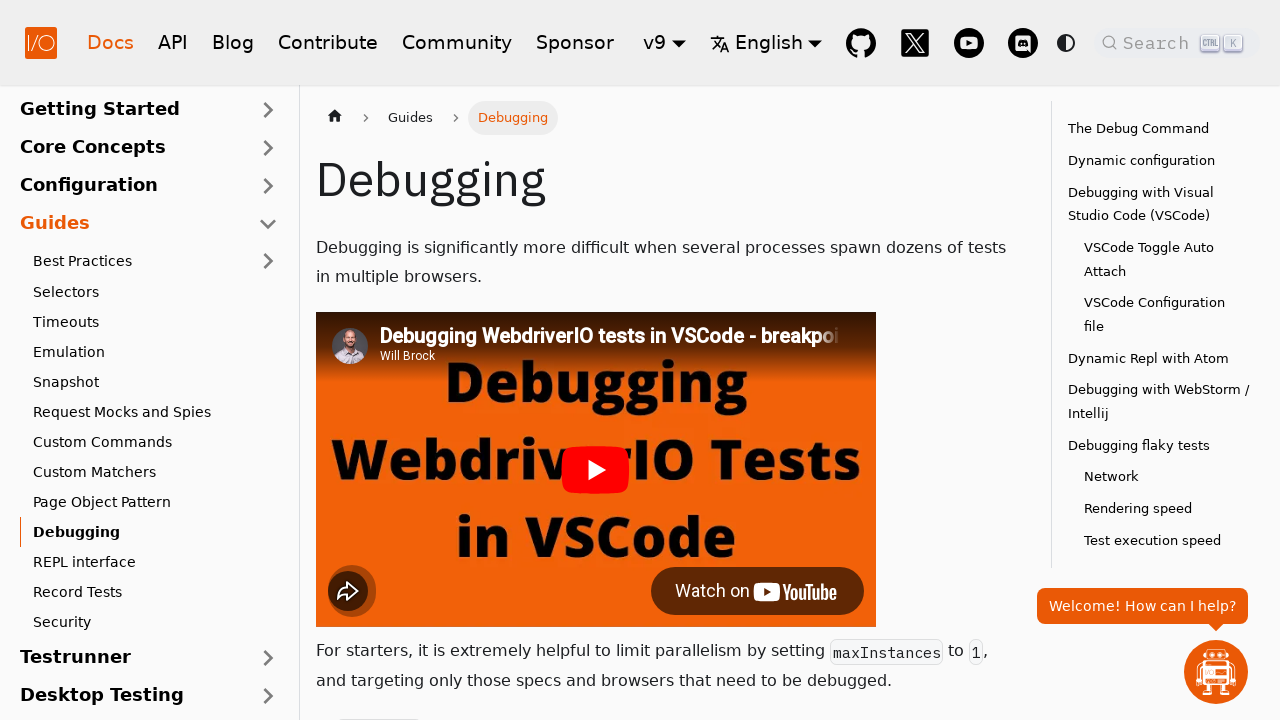

Navigated to WebdriverIO debugging documentation page
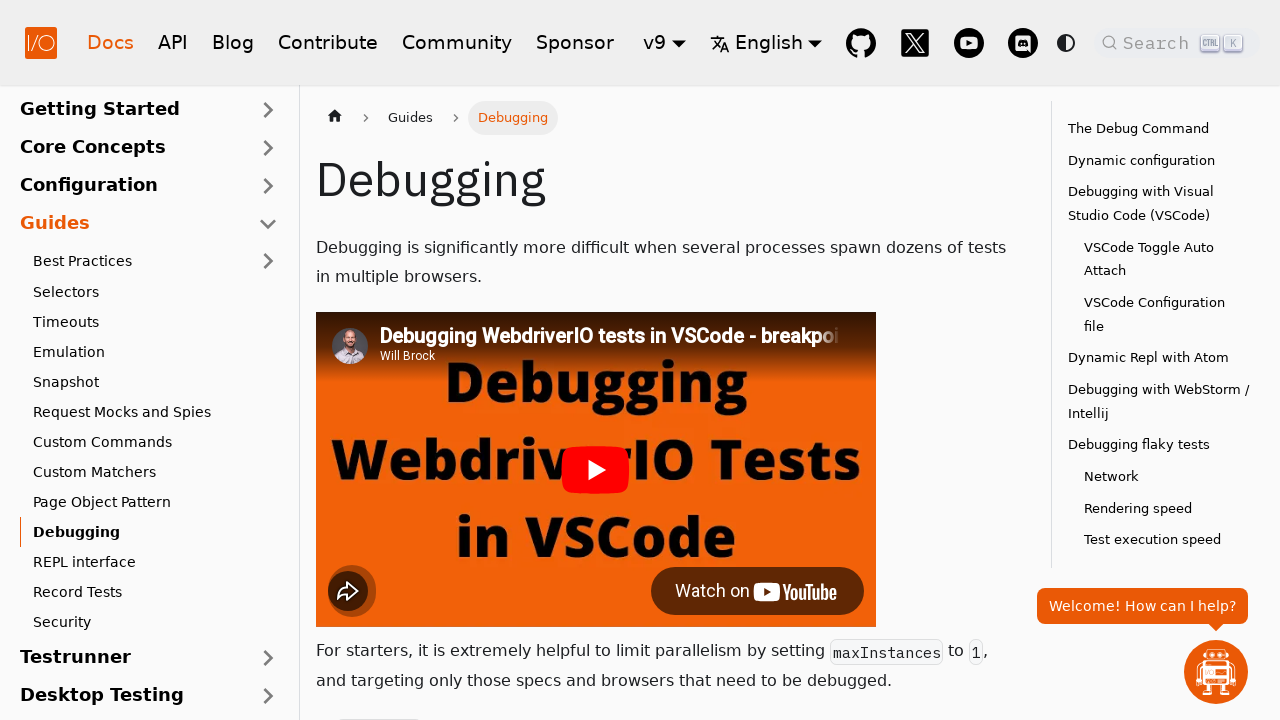

Sidebar navigation menu loaded
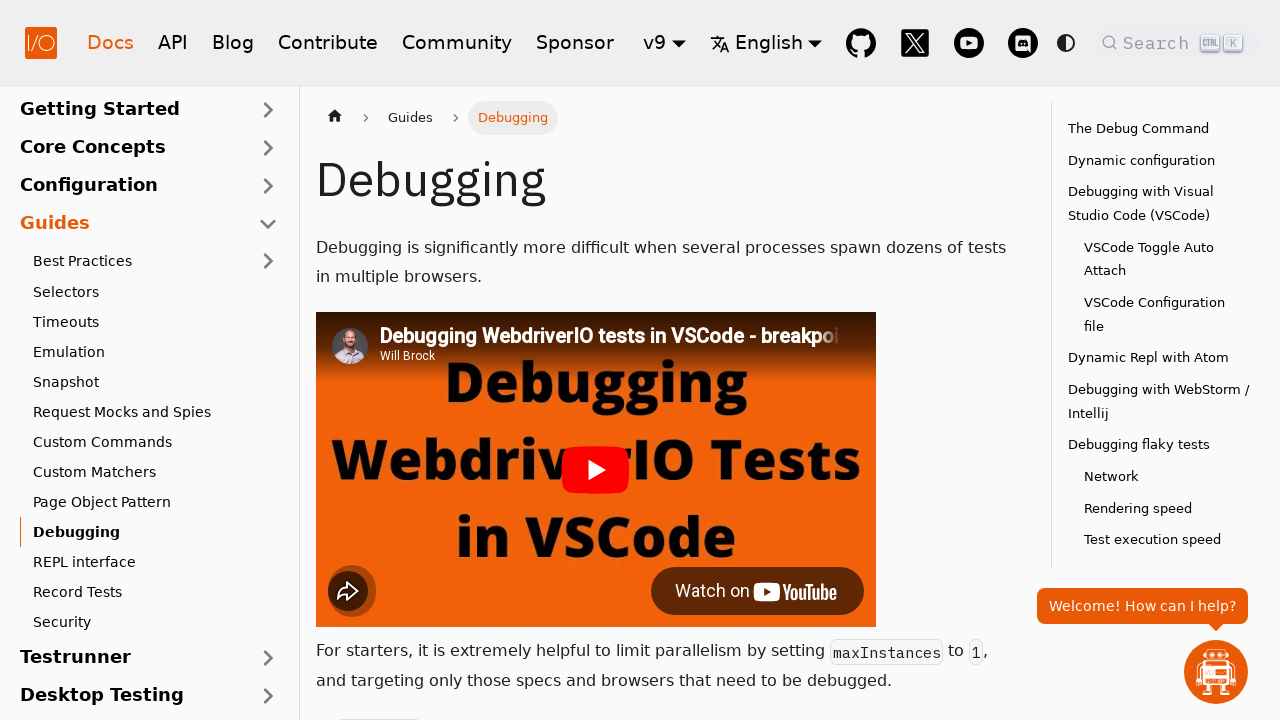

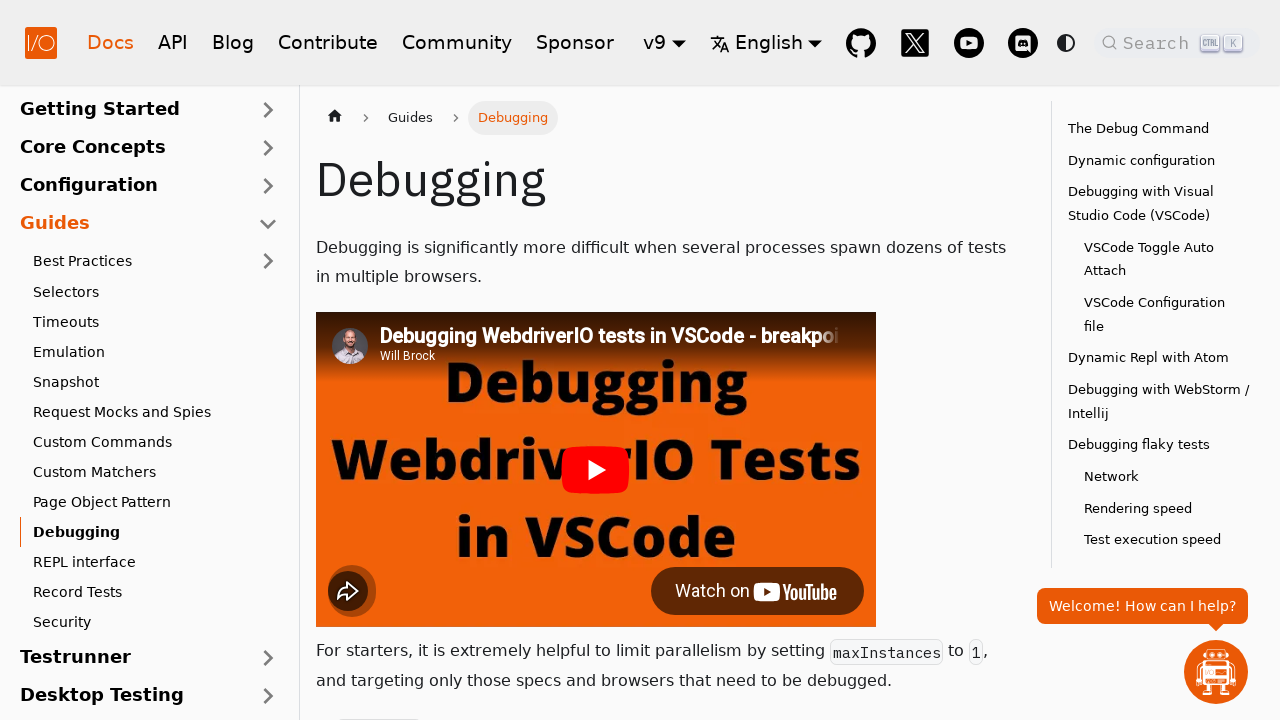